Tests drag and drop functionality by dragging one element onto another

Starting URL: https://the-internet.herokuapp.com/drag_and_drop

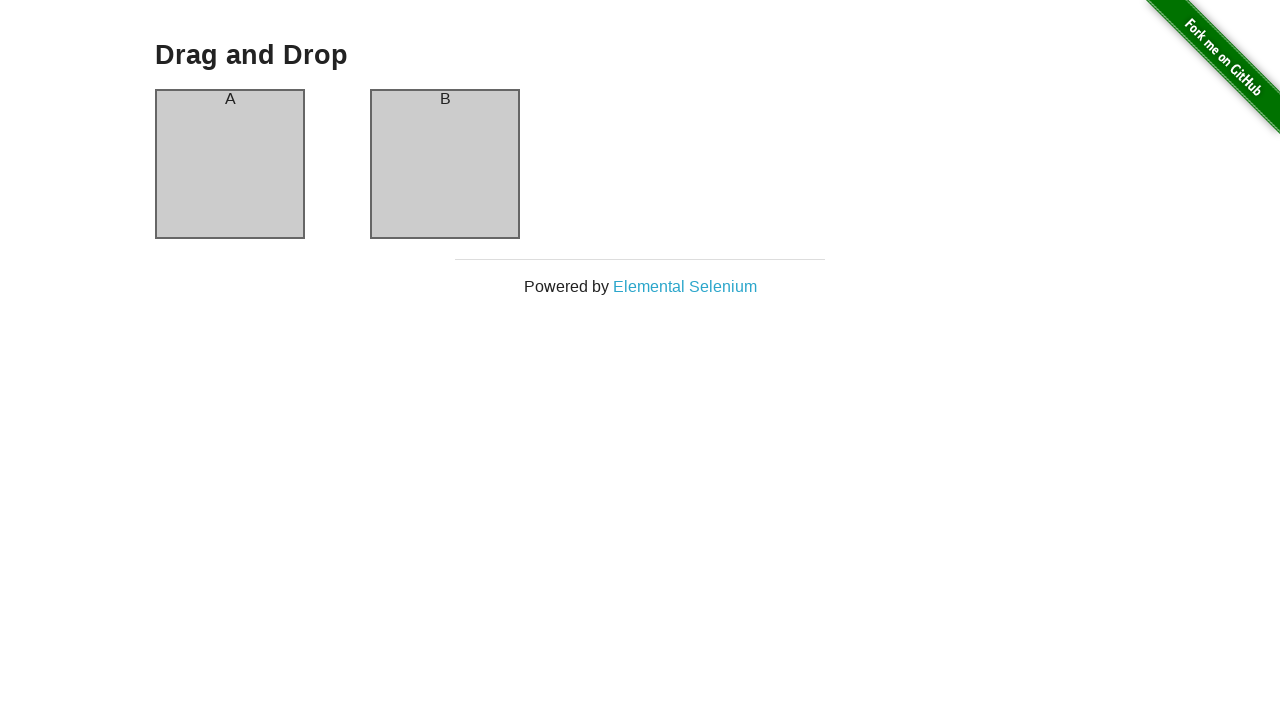

Waited for column-a element to load
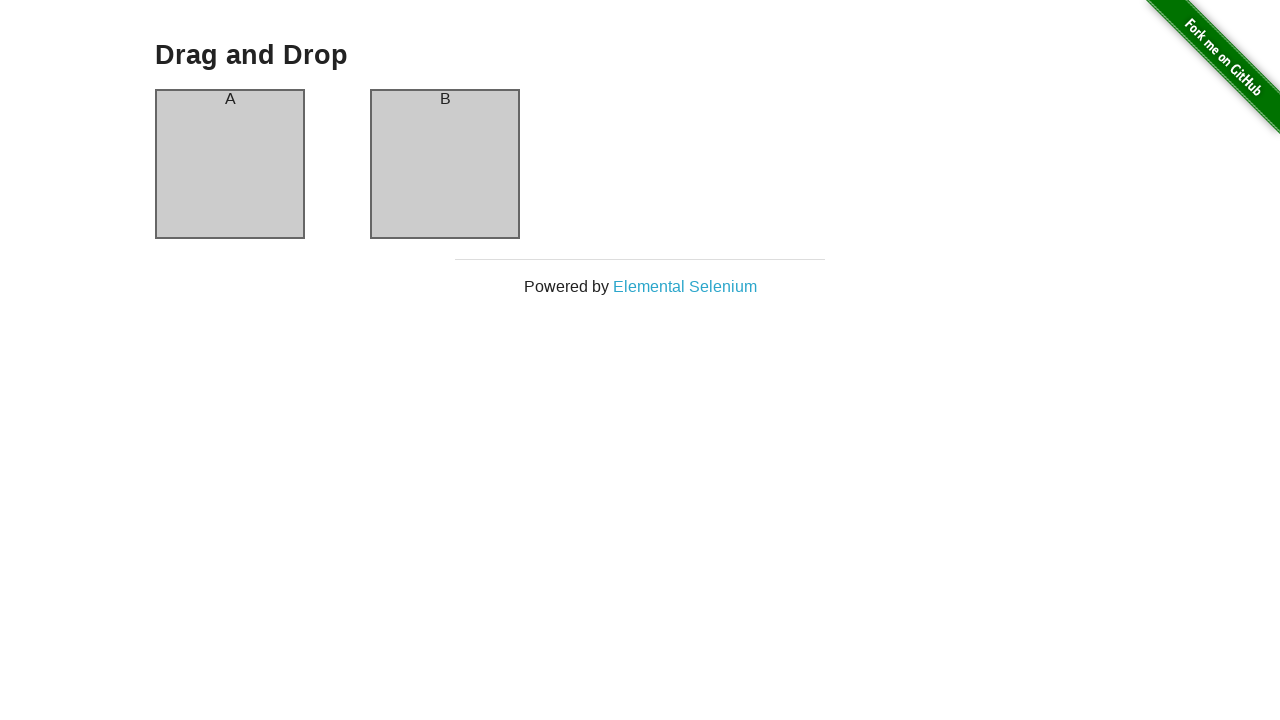

Waited for column-b element to load
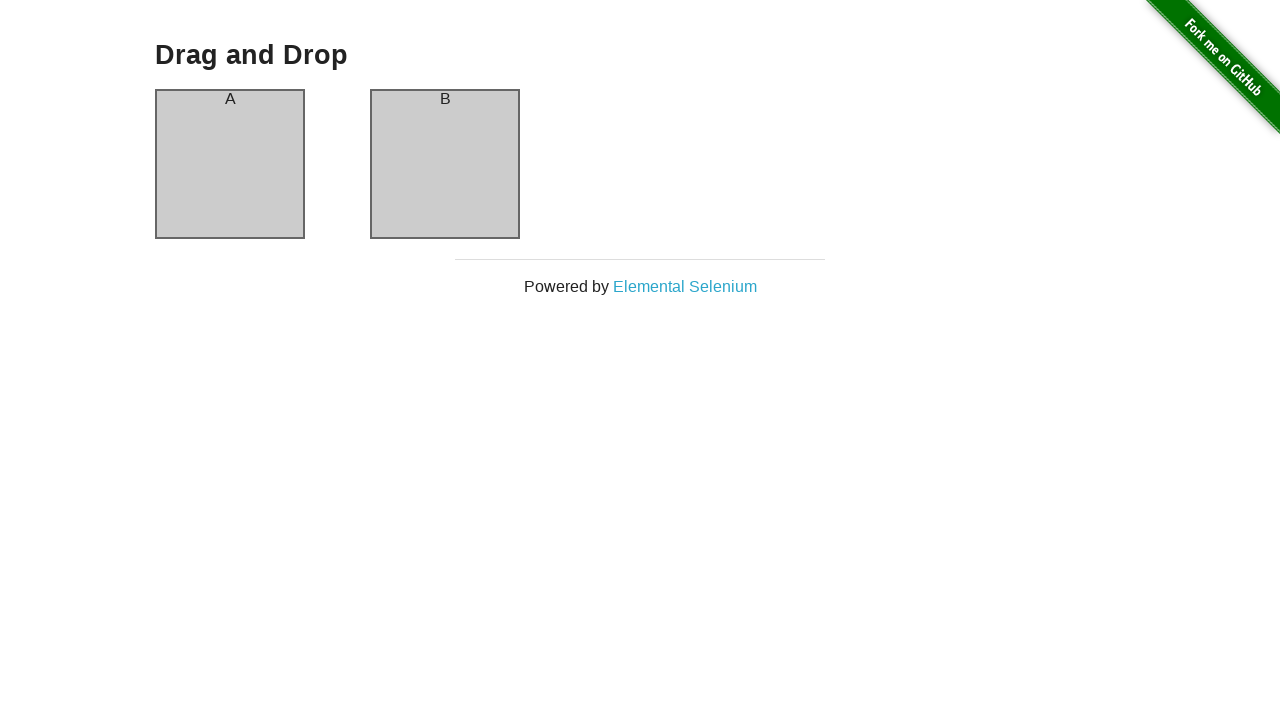

Executed drag and drop JavaScript to move column-a onto column-b
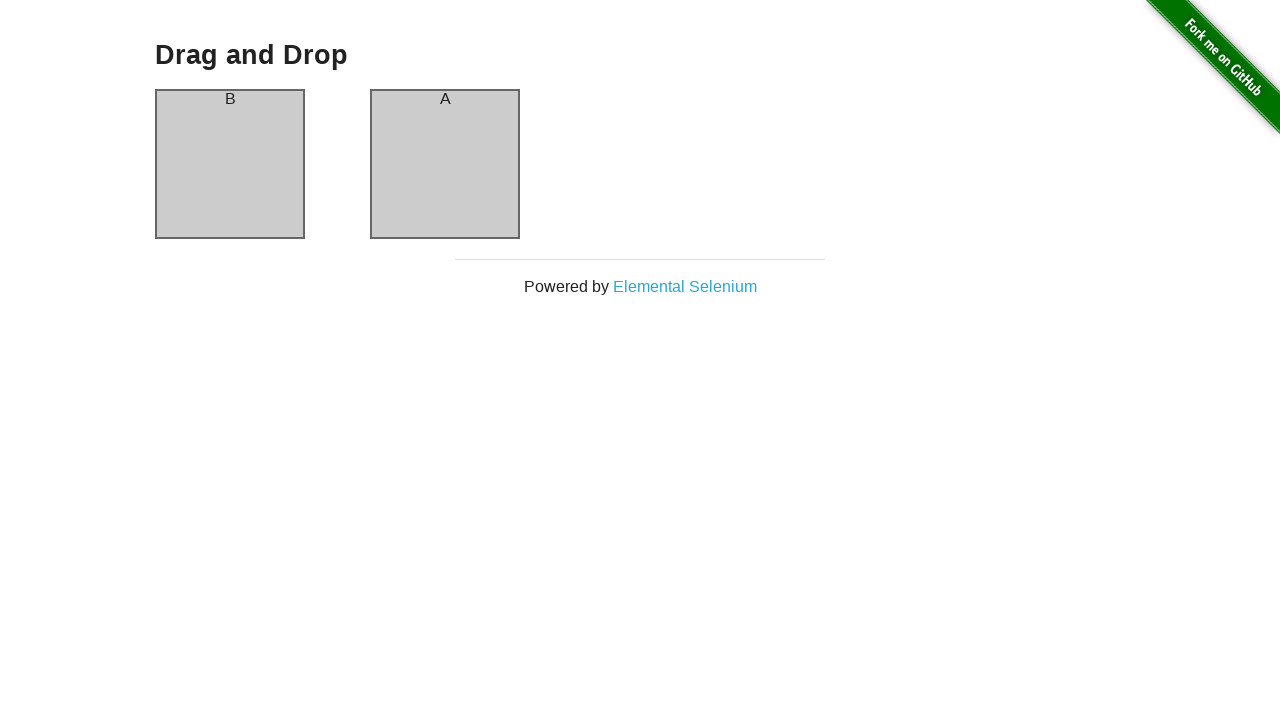

Waited 500ms for drag and drop animation to complete
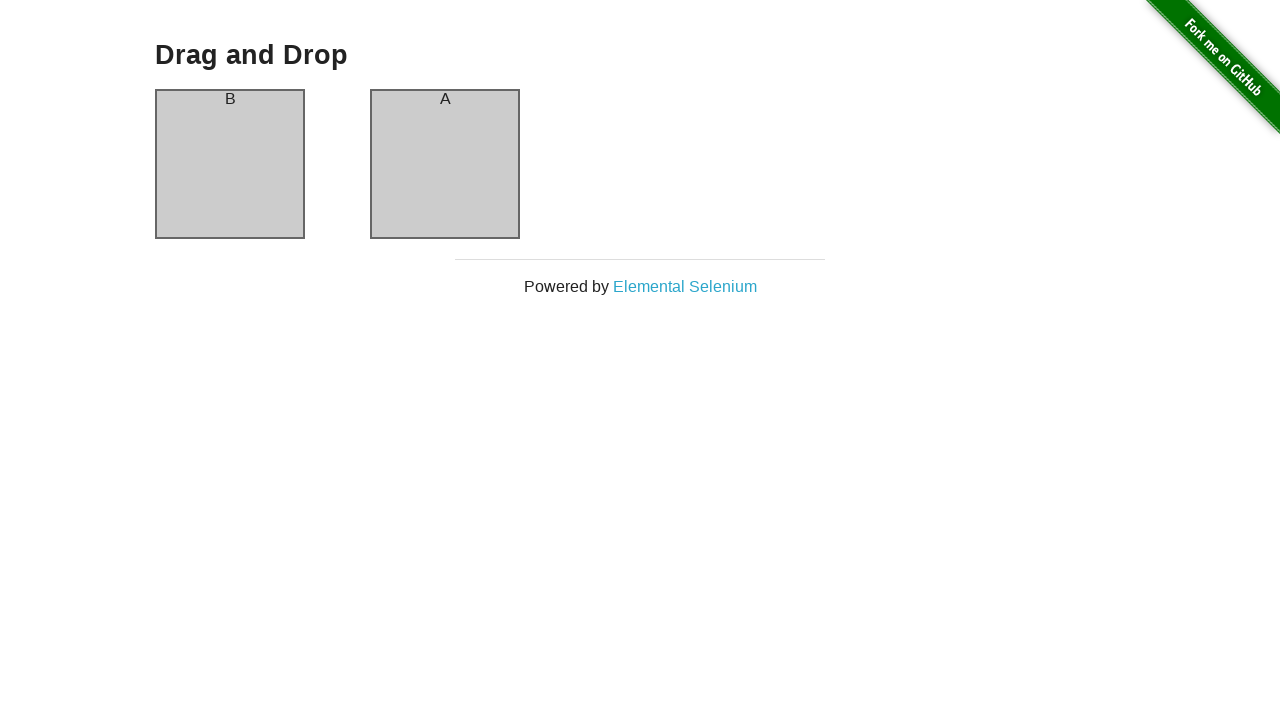

Retrieved text content of column-a header
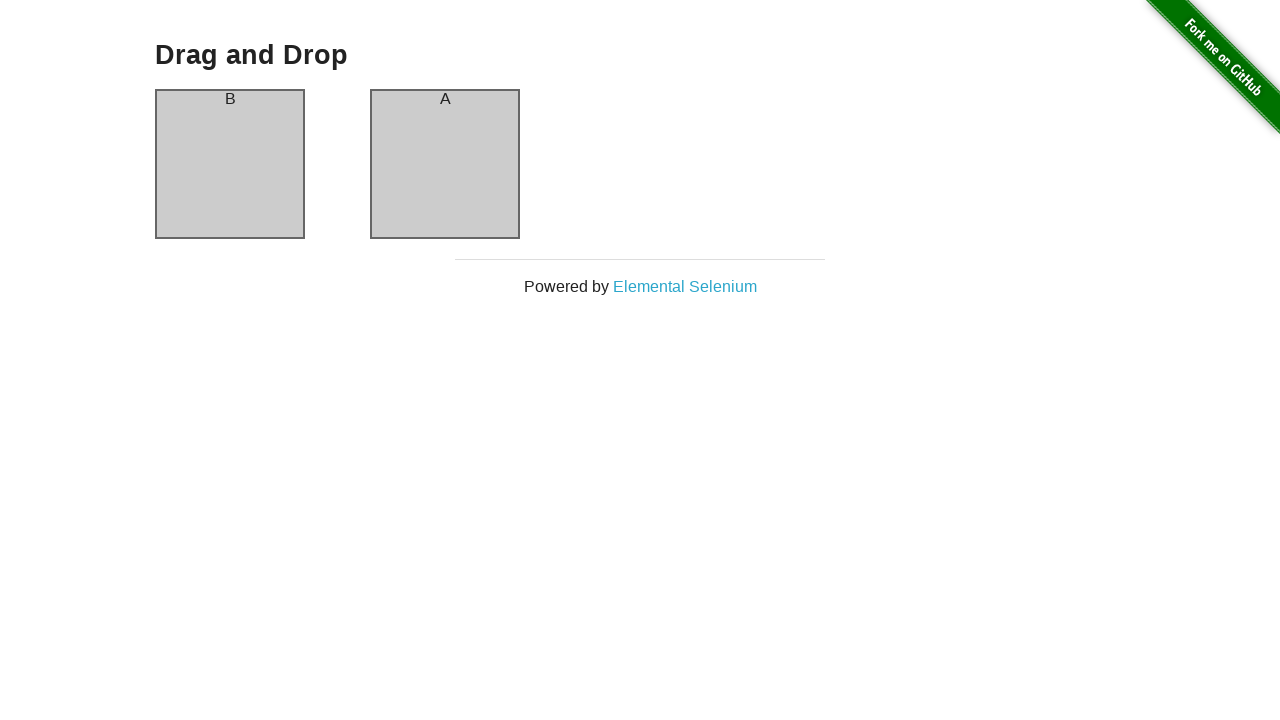

Verified column-a header is now 'B' after drag and drop
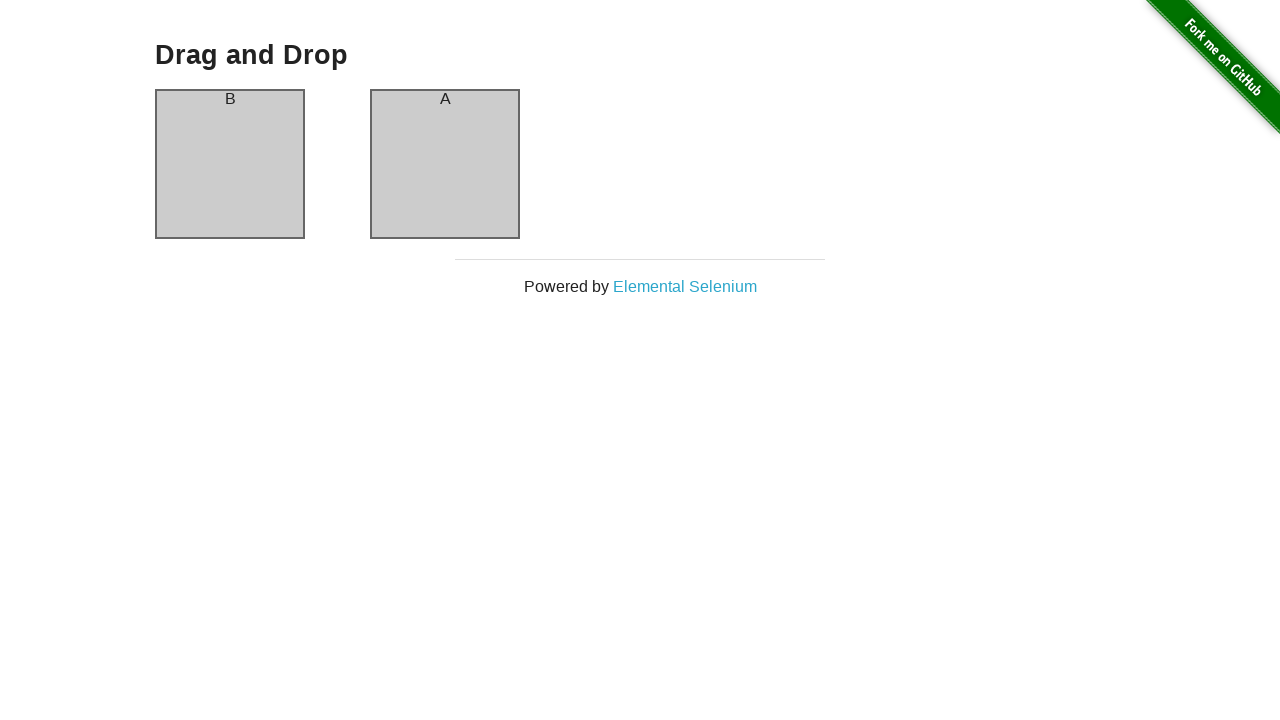

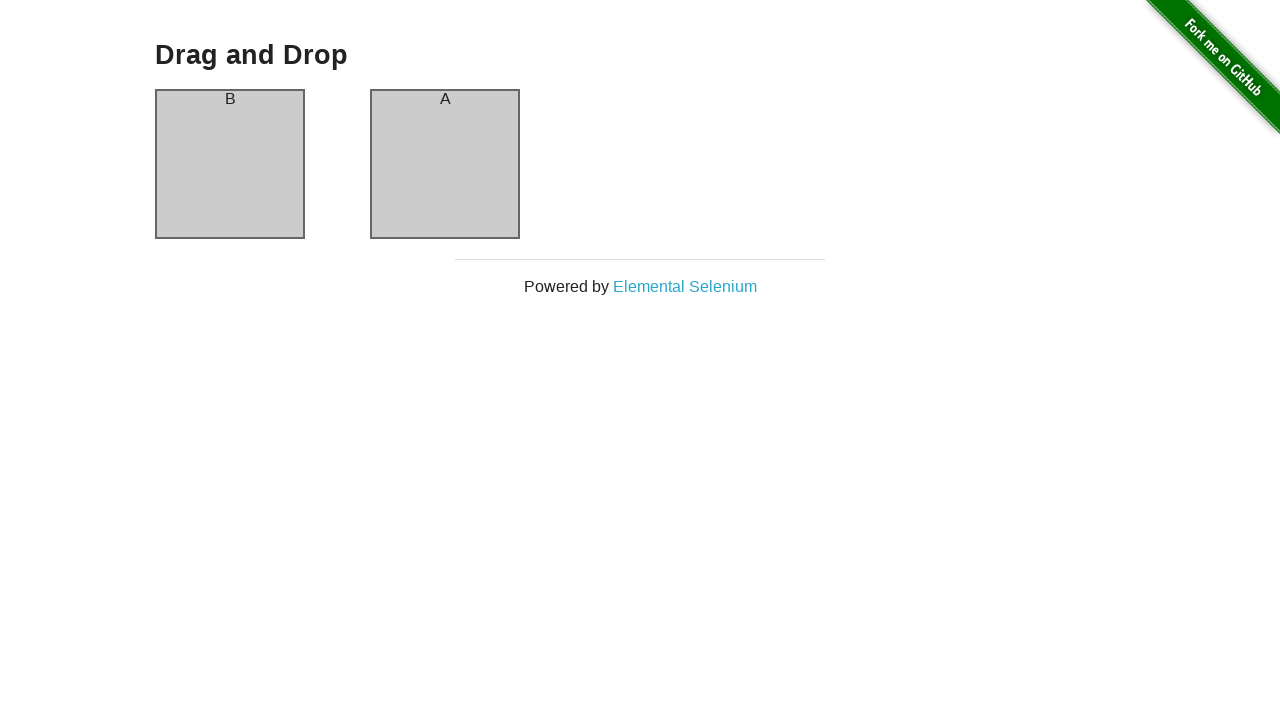